Navigates to GitHub homepage and verifies the page title is loaded correctly

Starting URL: http://github.com

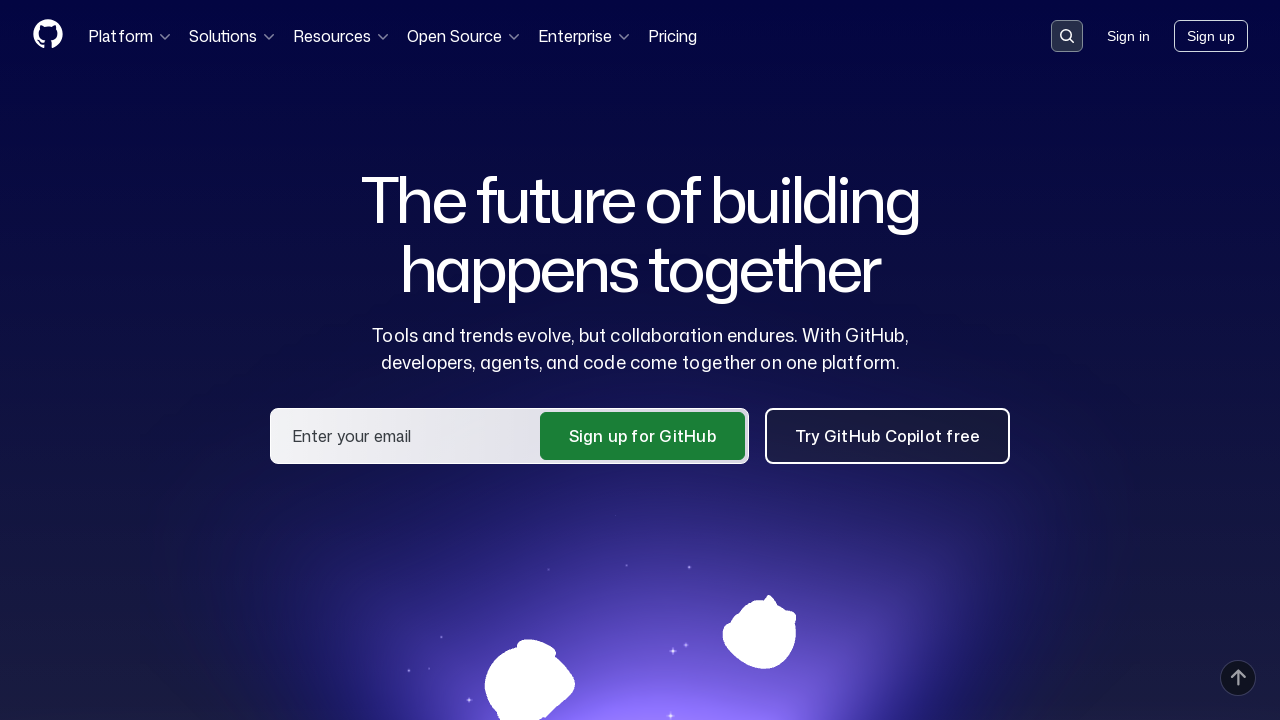

Navigated to GitHub homepage
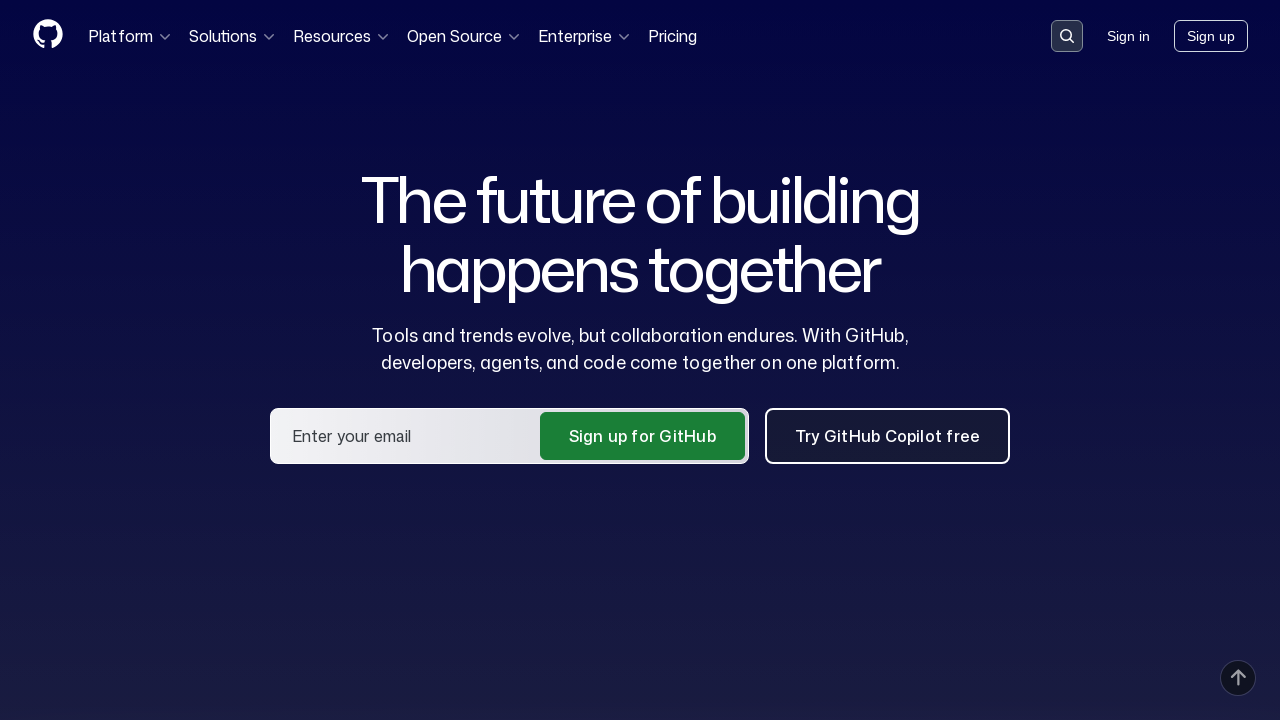

Verified page title contains 'GitHub'
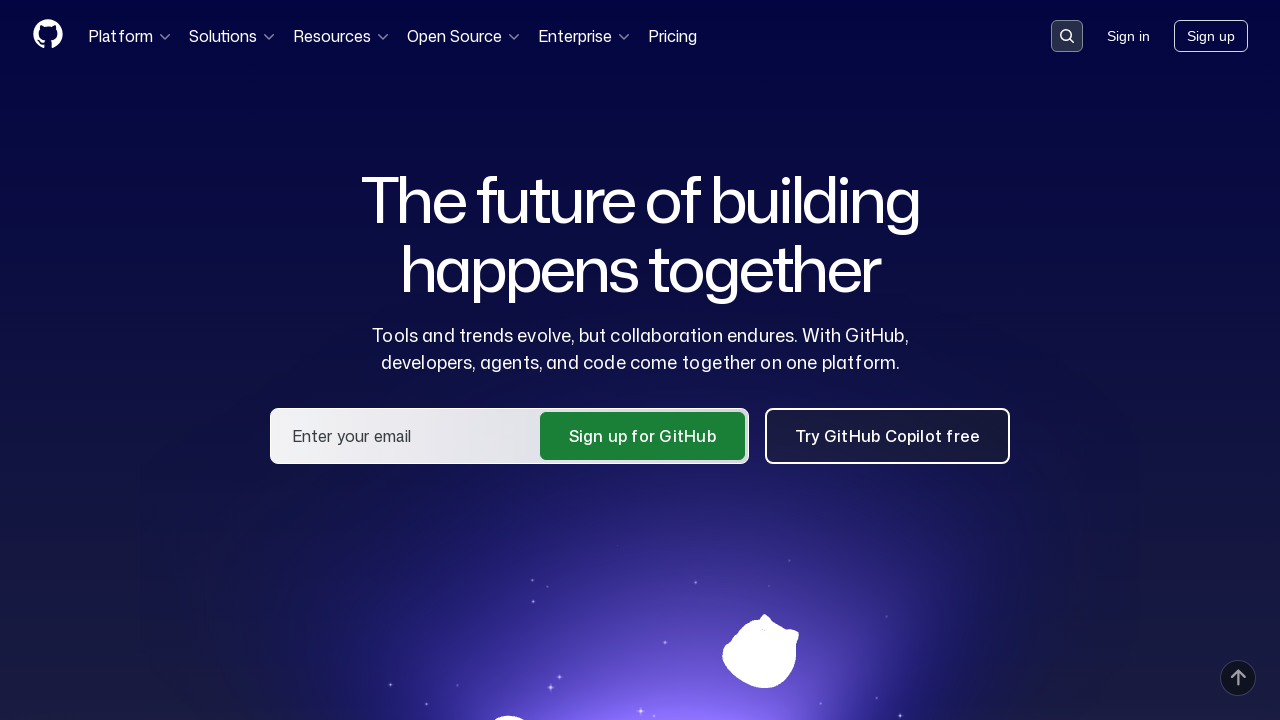

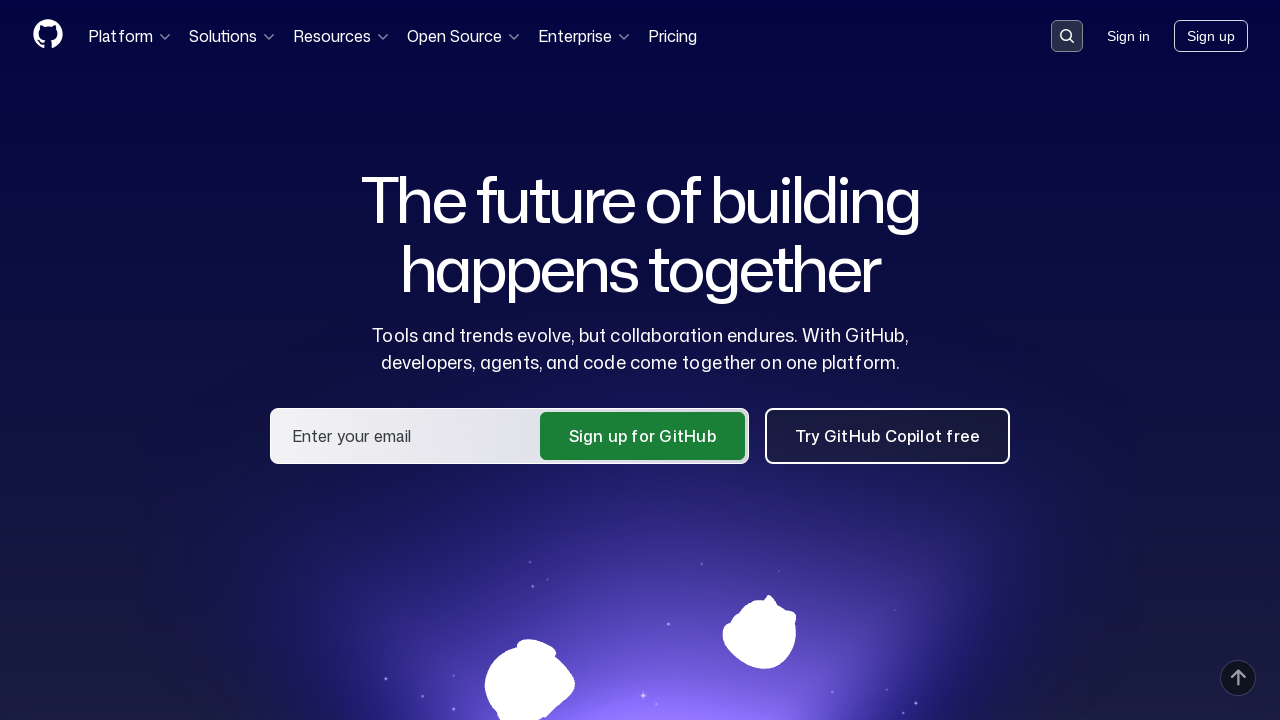